Tests keyboard key presses by sending SPACE and TAB keys to a page that displays which key was pressed, then verifying the displayed result text matches the expected key.

Starting URL: http://the-internet.herokuapp.com/key_presses

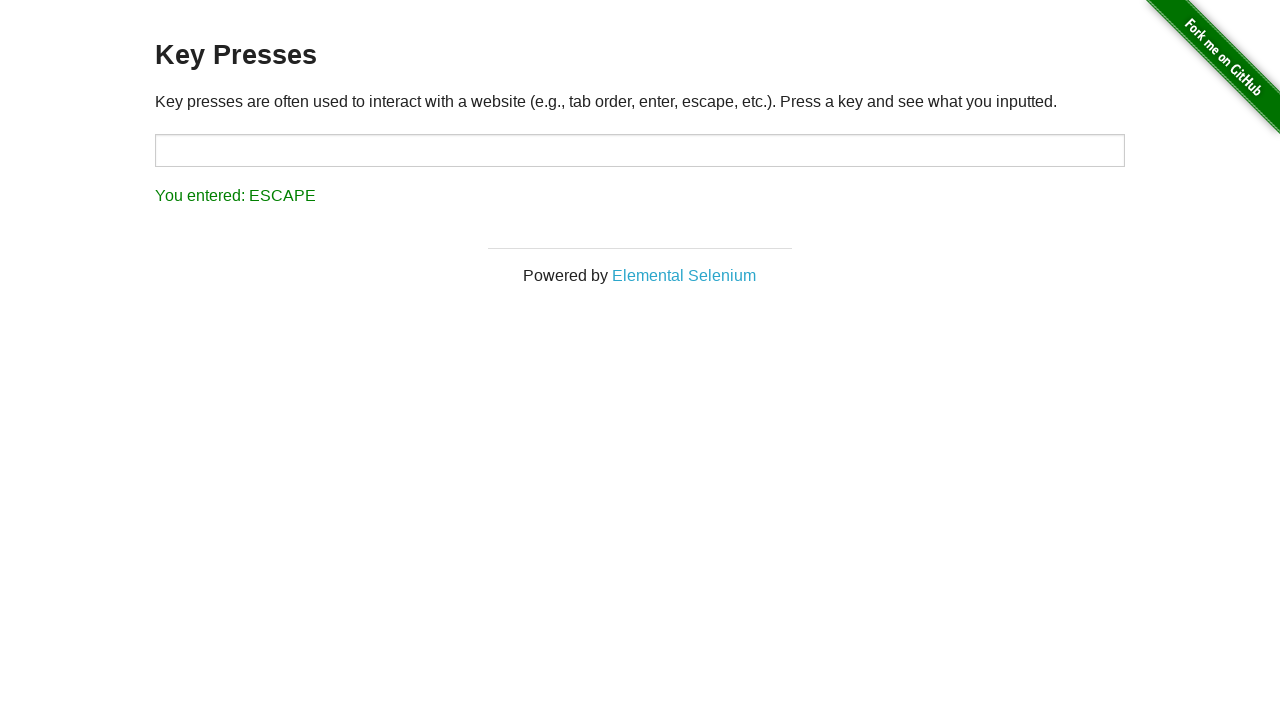

Pressed SPACE key on the example element on .example
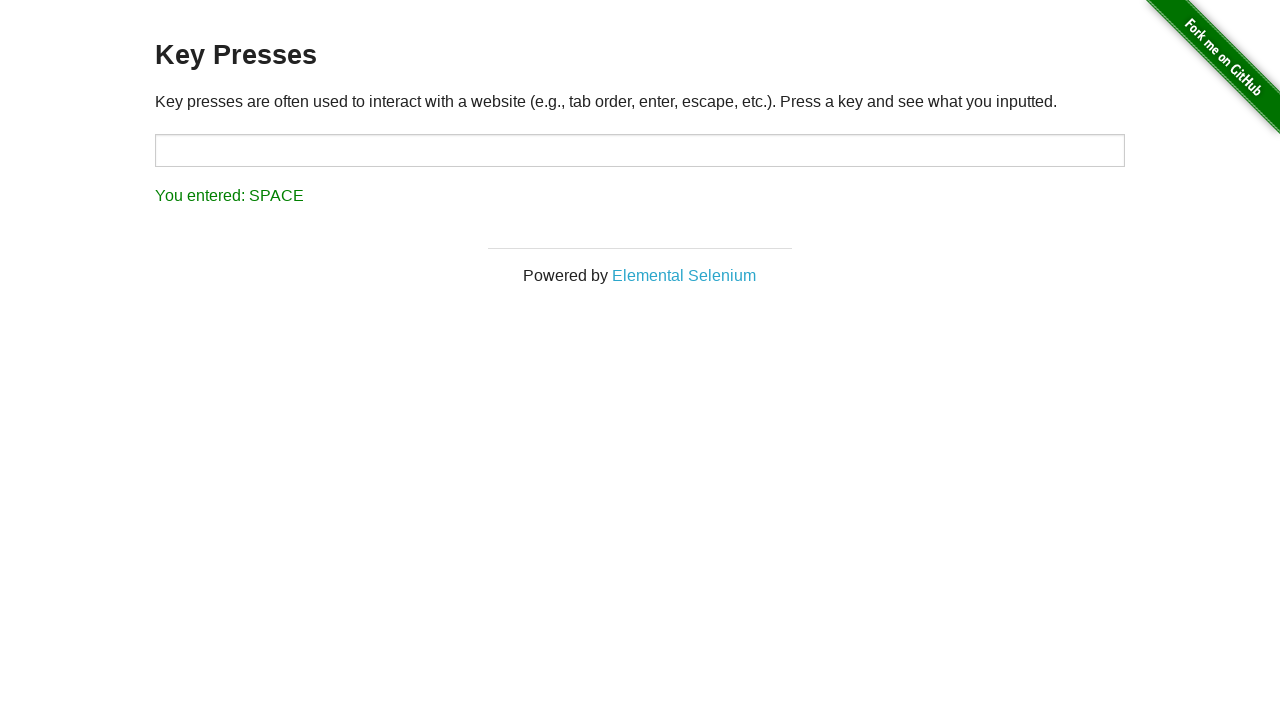

Retrieved result text after SPACE key press
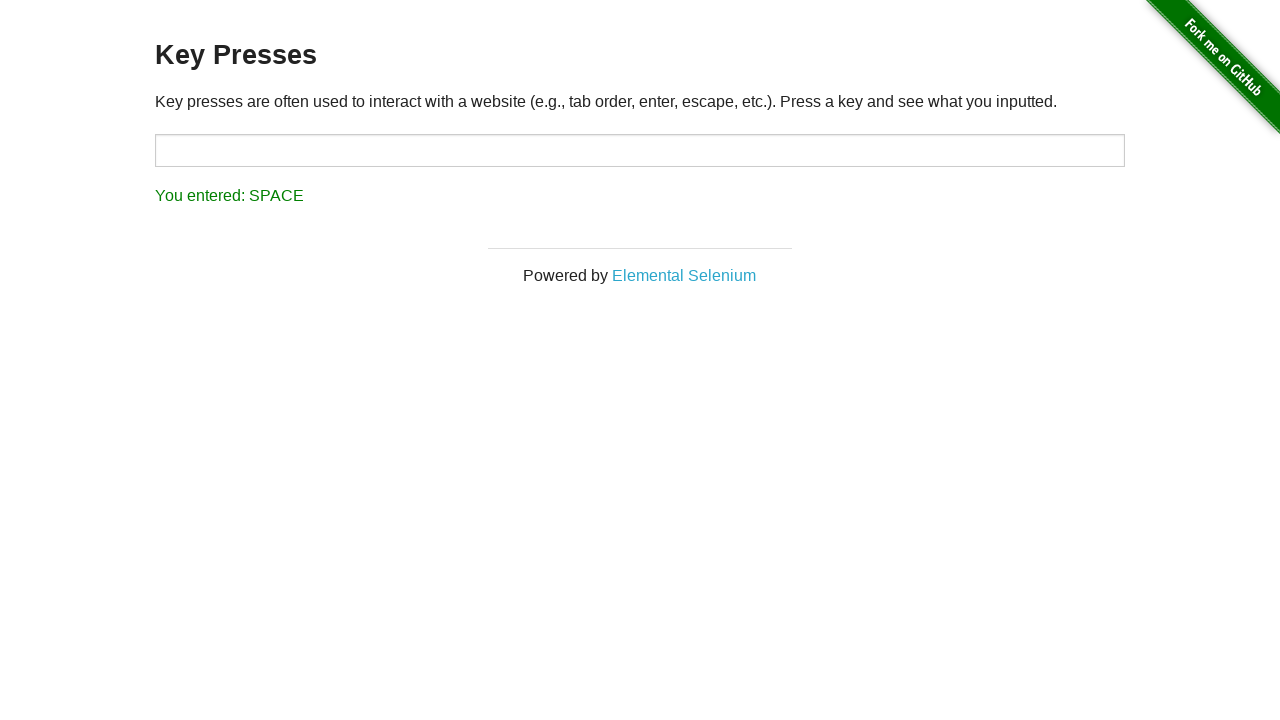

Verified that result text shows 'You entered: SPACE'
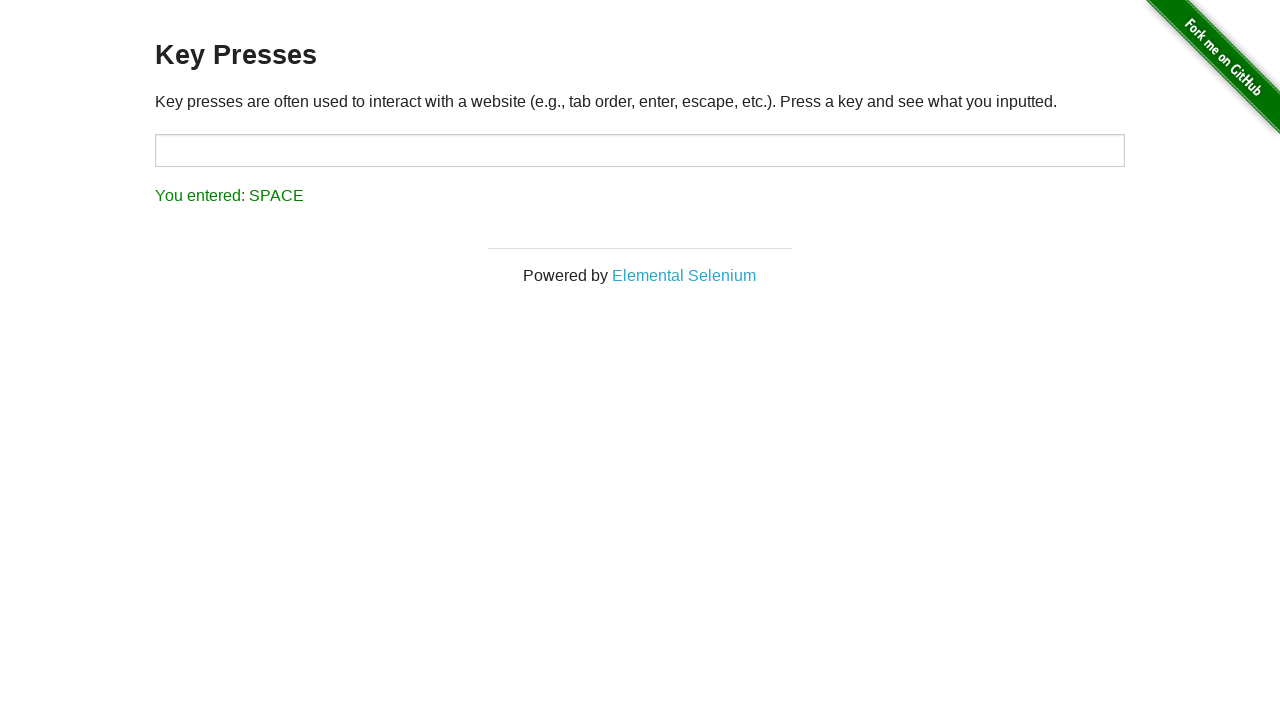

Pressed TAB key via keyboard
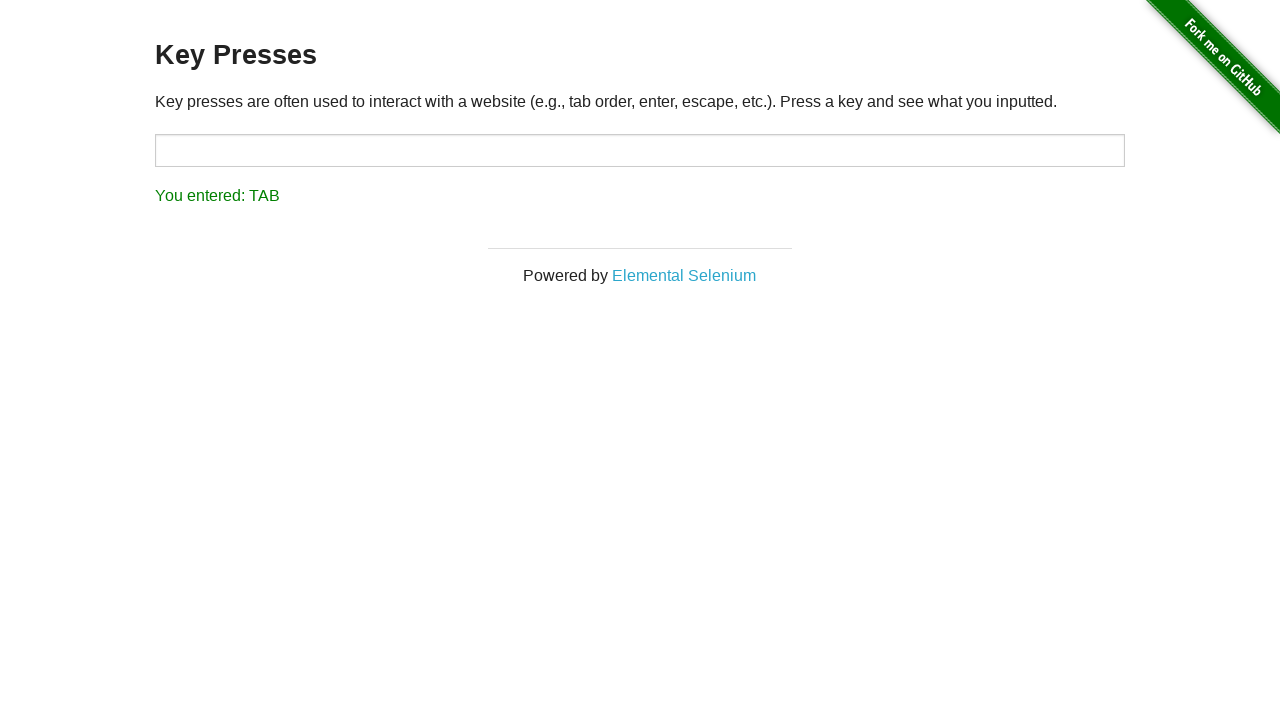

Retrieved result text after TAB key press
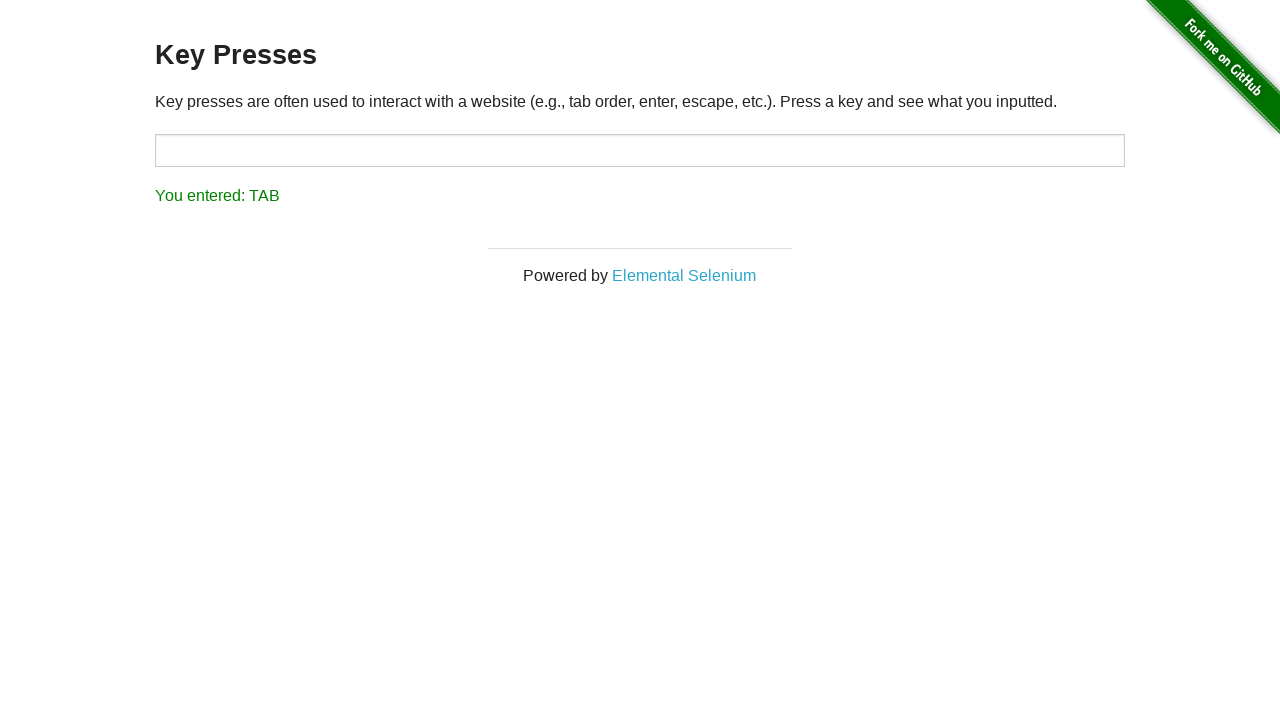

Verified that result text shows 'You entered: TAB'
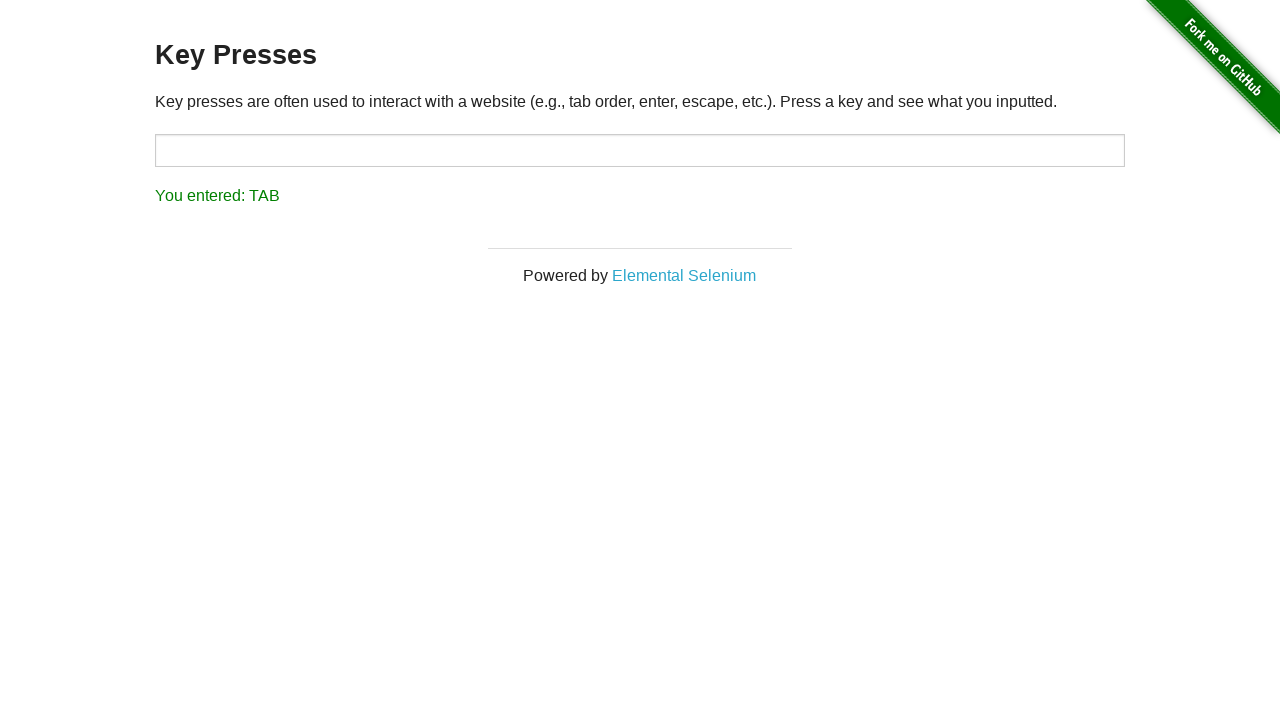

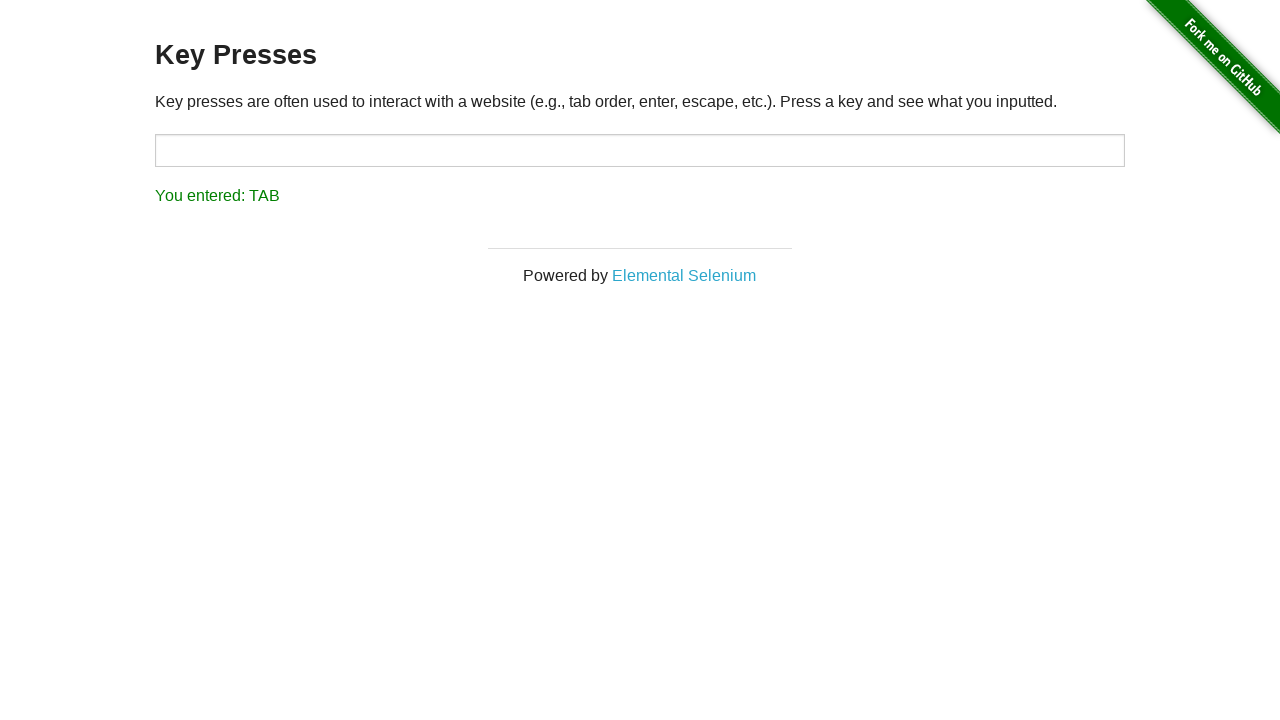